Tests JavaScript prompt alert functionality by triggering a prompt dialog, entering text into it, accepting the prompt, and verifying the result message is displayed.

Starting URL: https://training-support.net/webelements/alerts

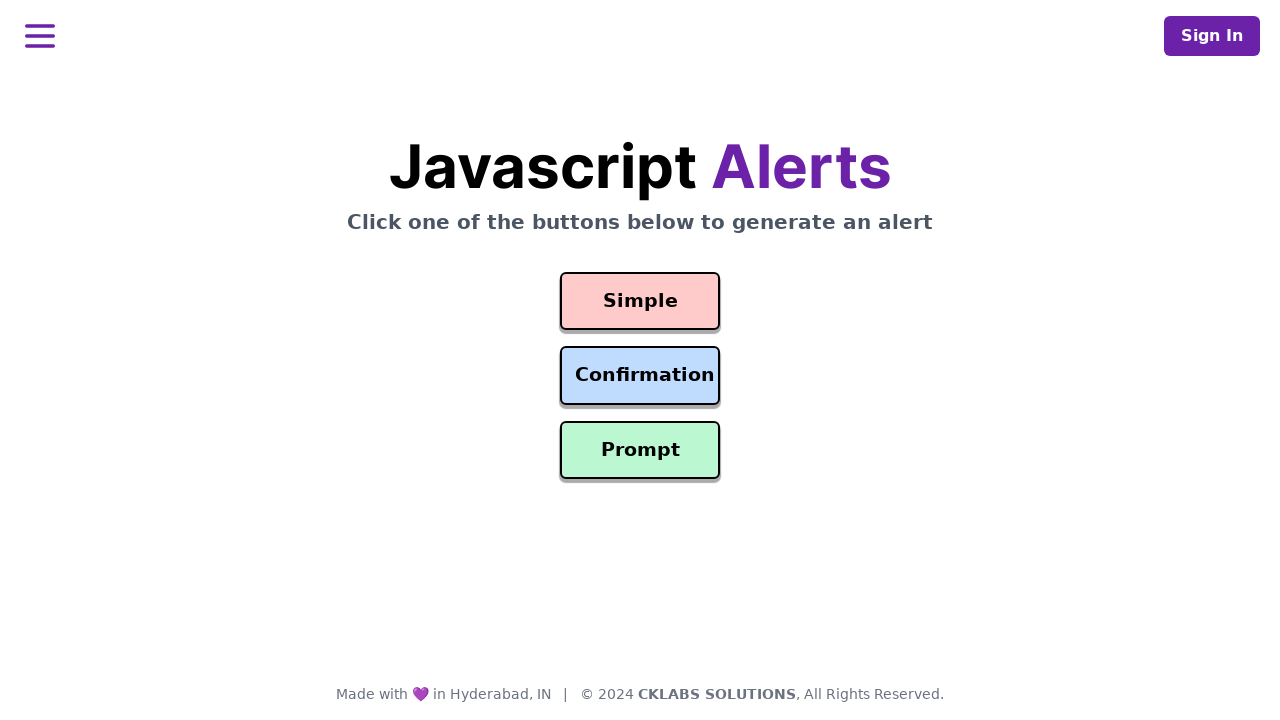

Clicked prompt button to trigger alert dialog at (640, 450) on #prompt
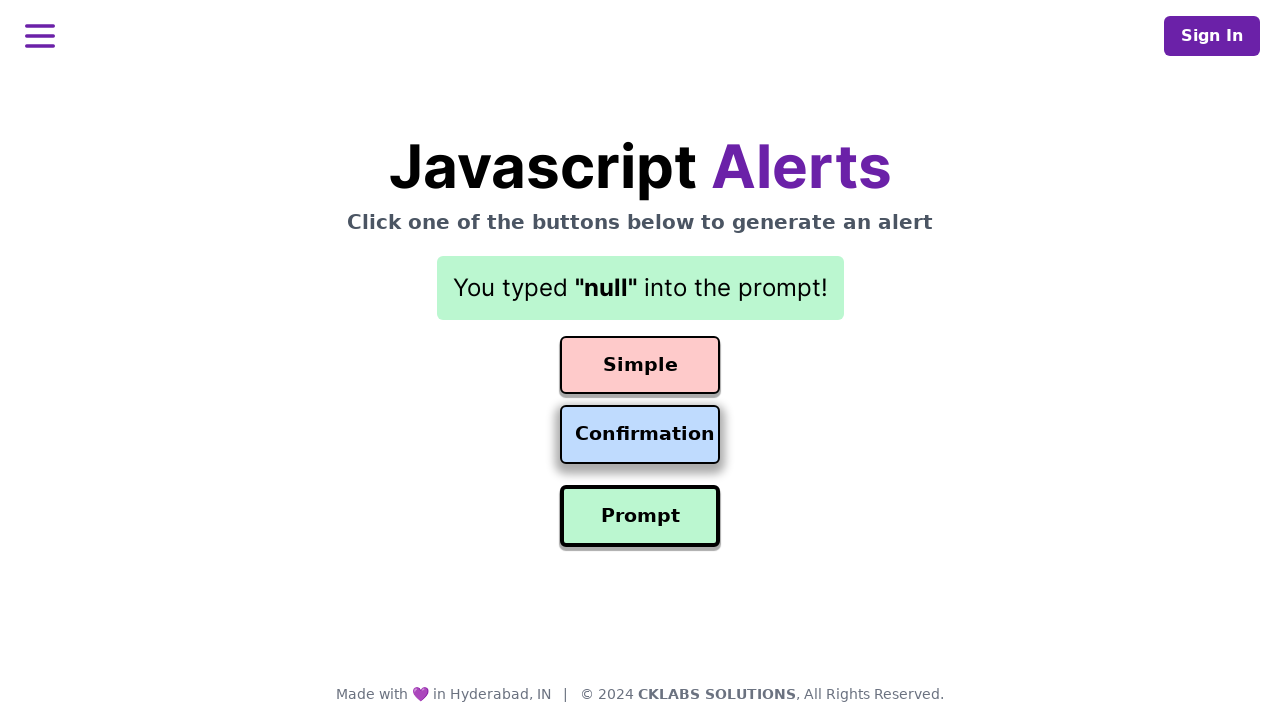

Set up dialog handler to accept prompts with 'Awesome!' text
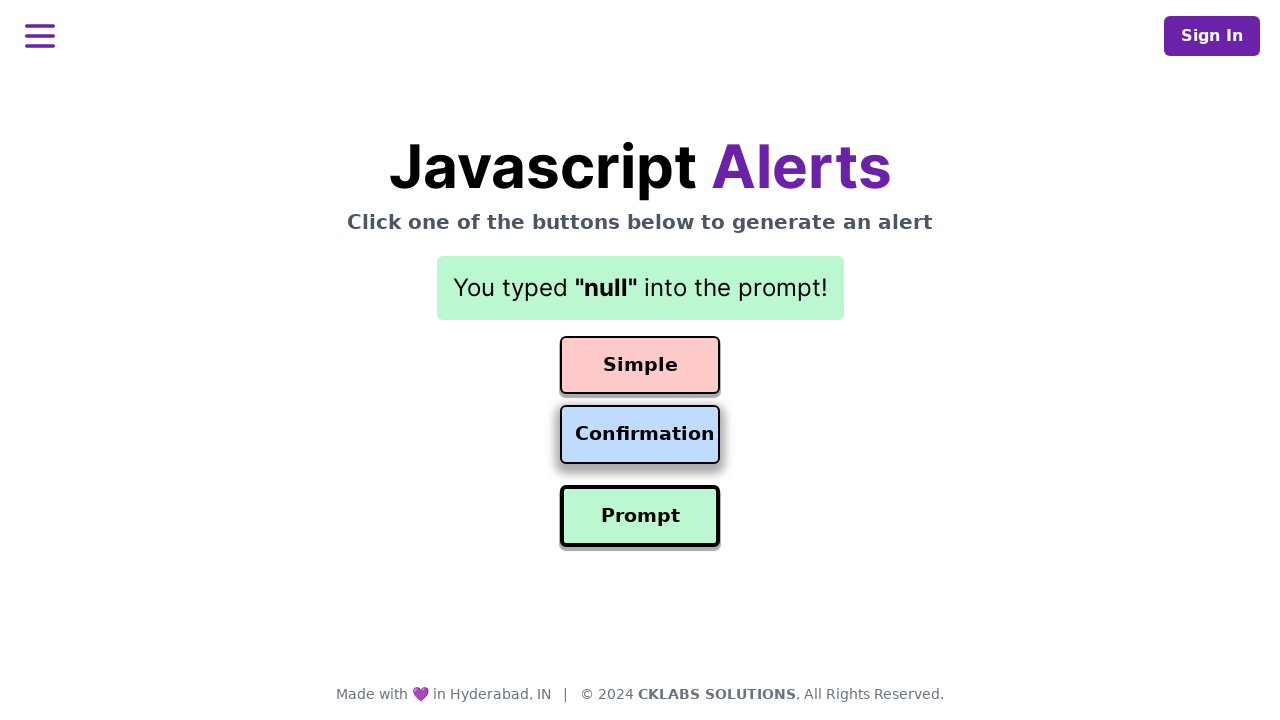

Clicked prompt button again to trigger dialog with handler active at (640, 516) on #prompt
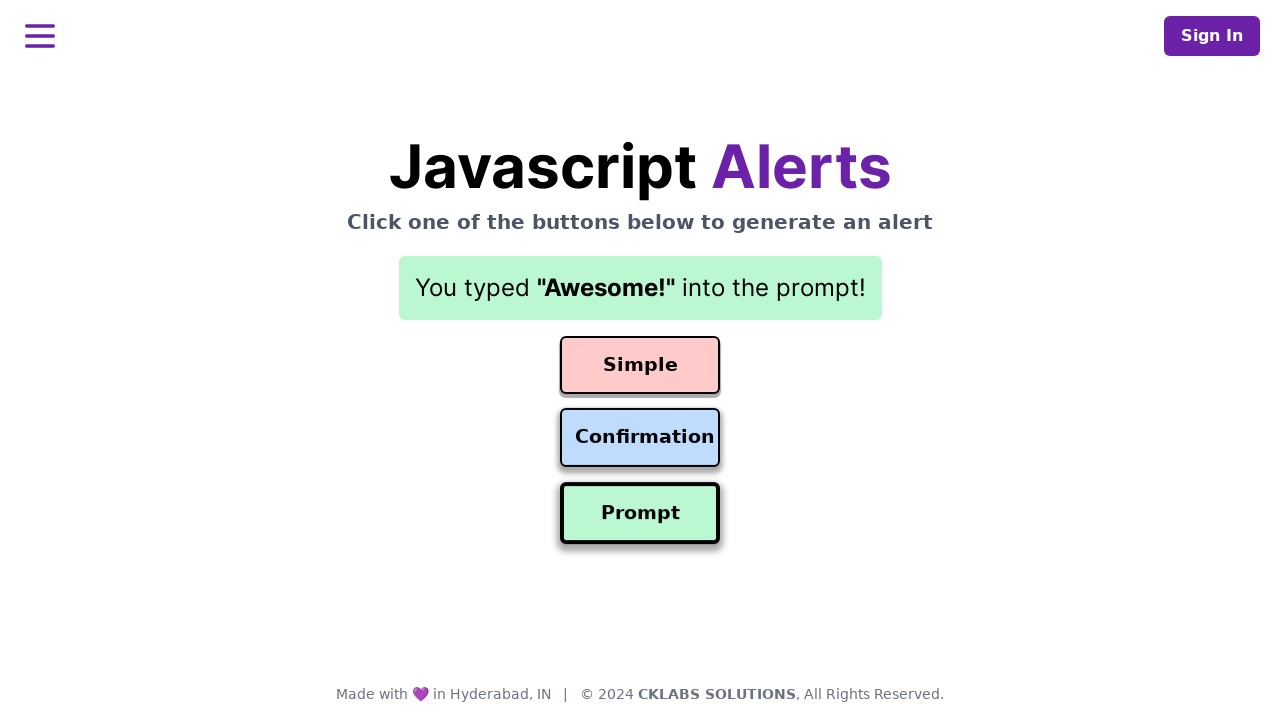

Waited for result message to appear
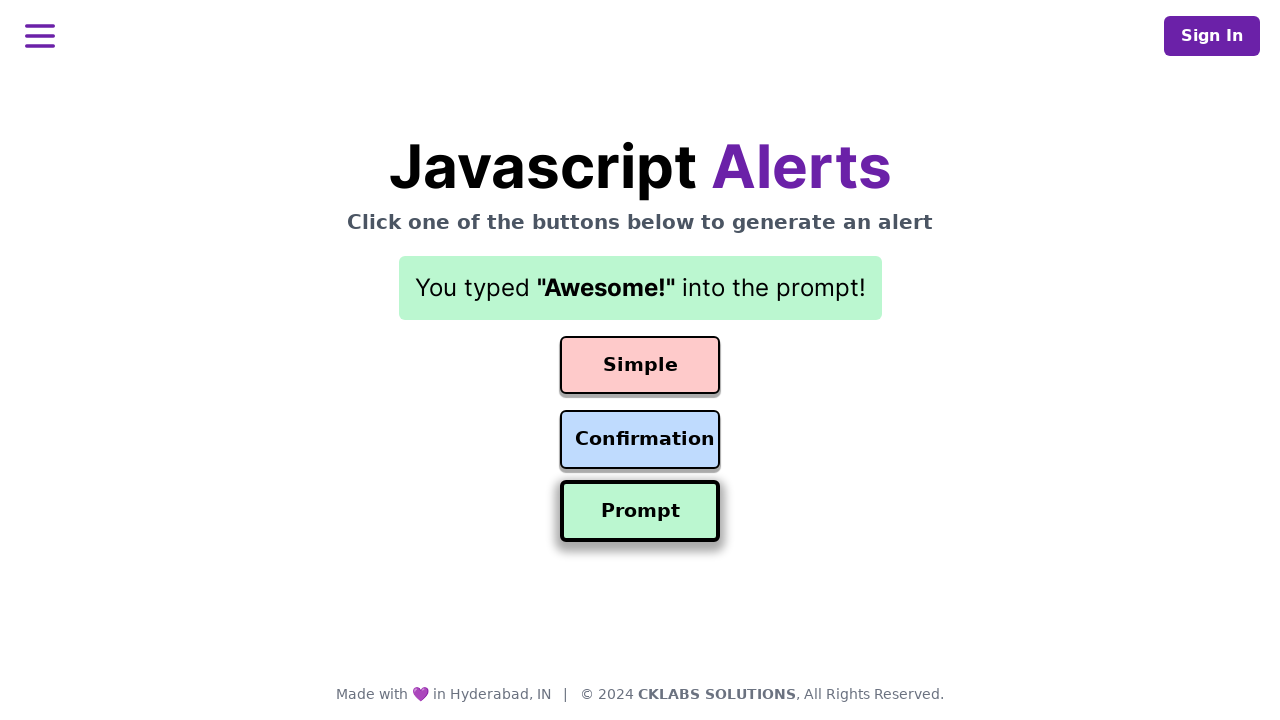

Retrieved result text: You typed "Awesome!" into the prompt!
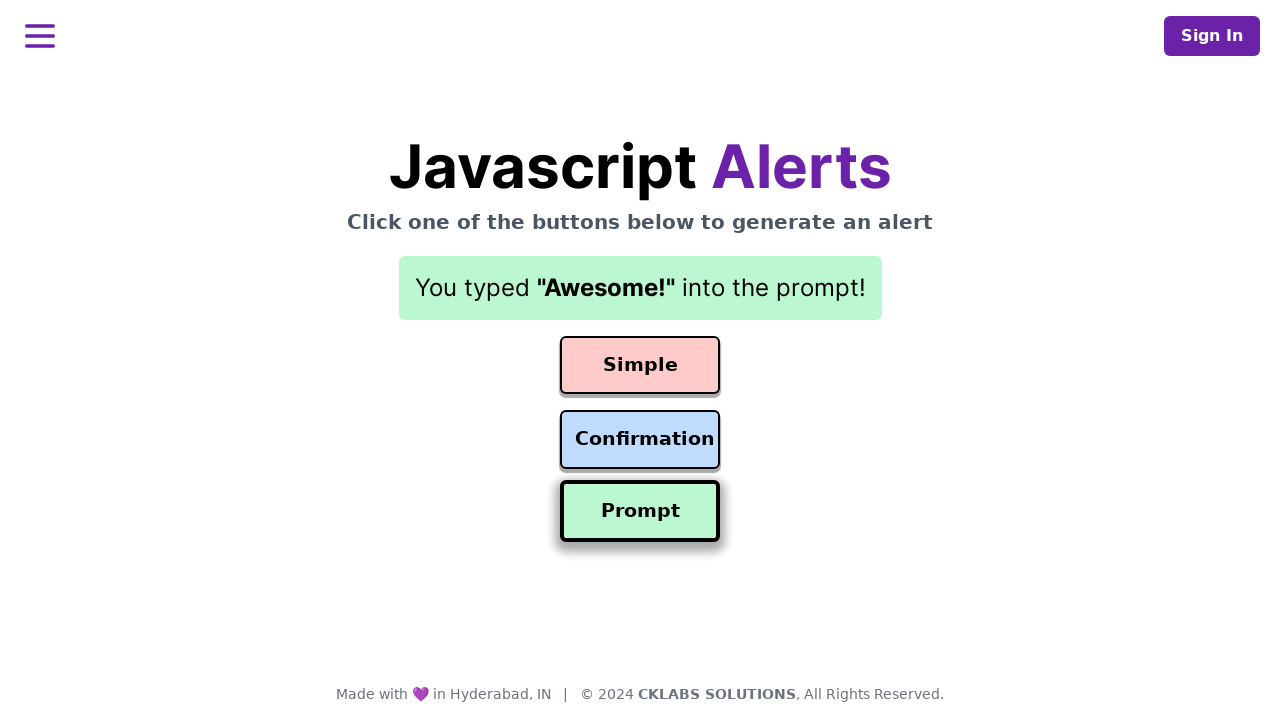

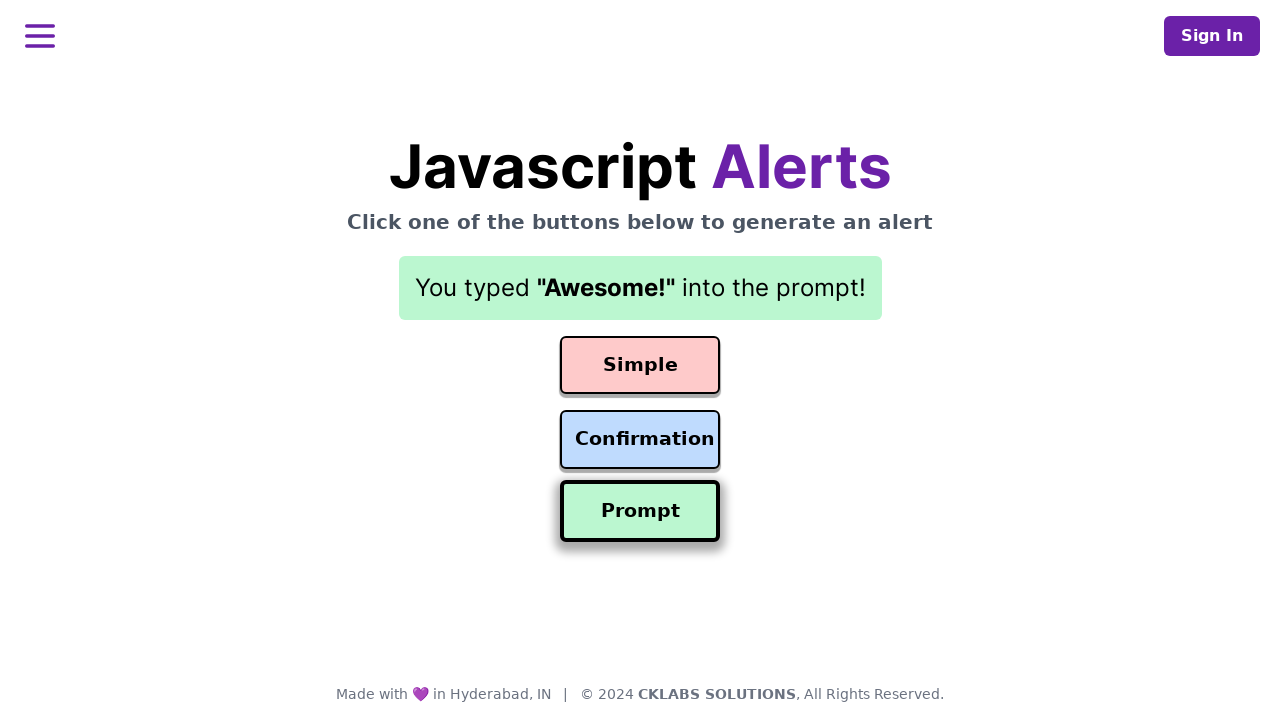